Tests confirmation dialog handling by entering a name and triggering a confirm dialog, then accepting it

Starting URL: https://www.letskodeit.com/practice

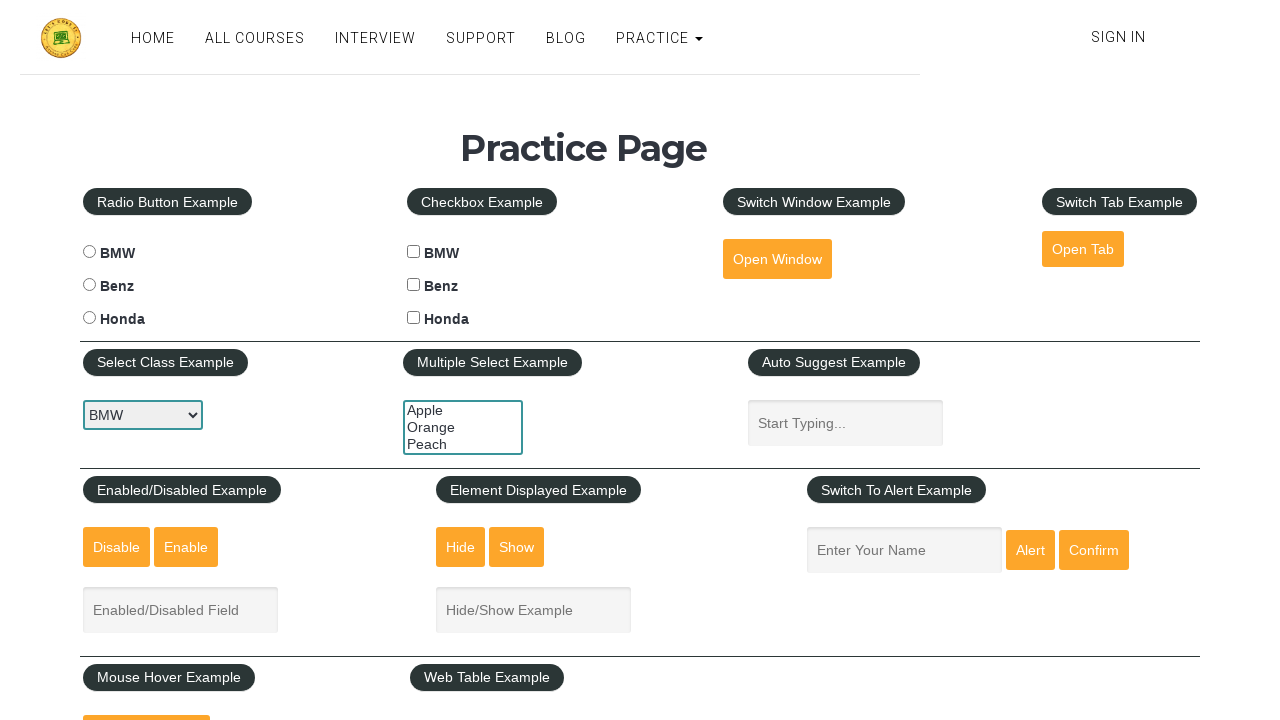

Filled name field with 'Zeel' on #name
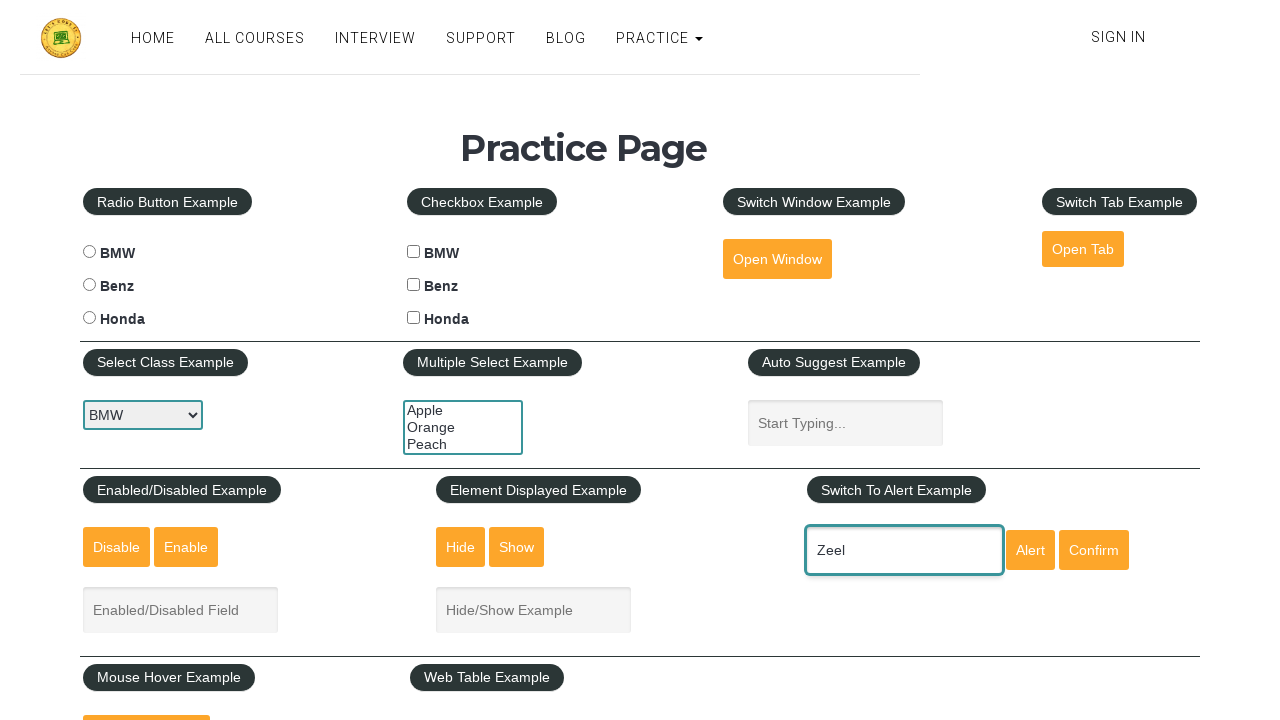

Clicked confirm button to trigger confirmation dialog at (1094, 550) on #confirmbtn
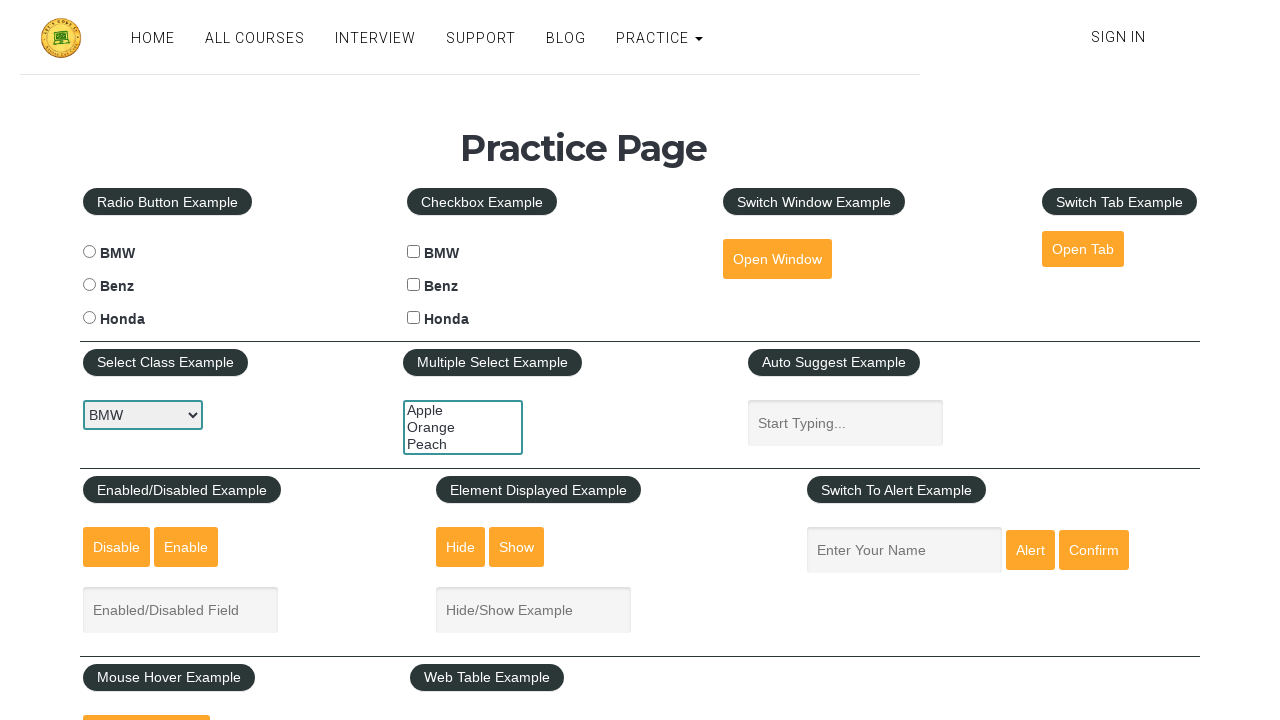

Set up dialog handler to accept confirmation
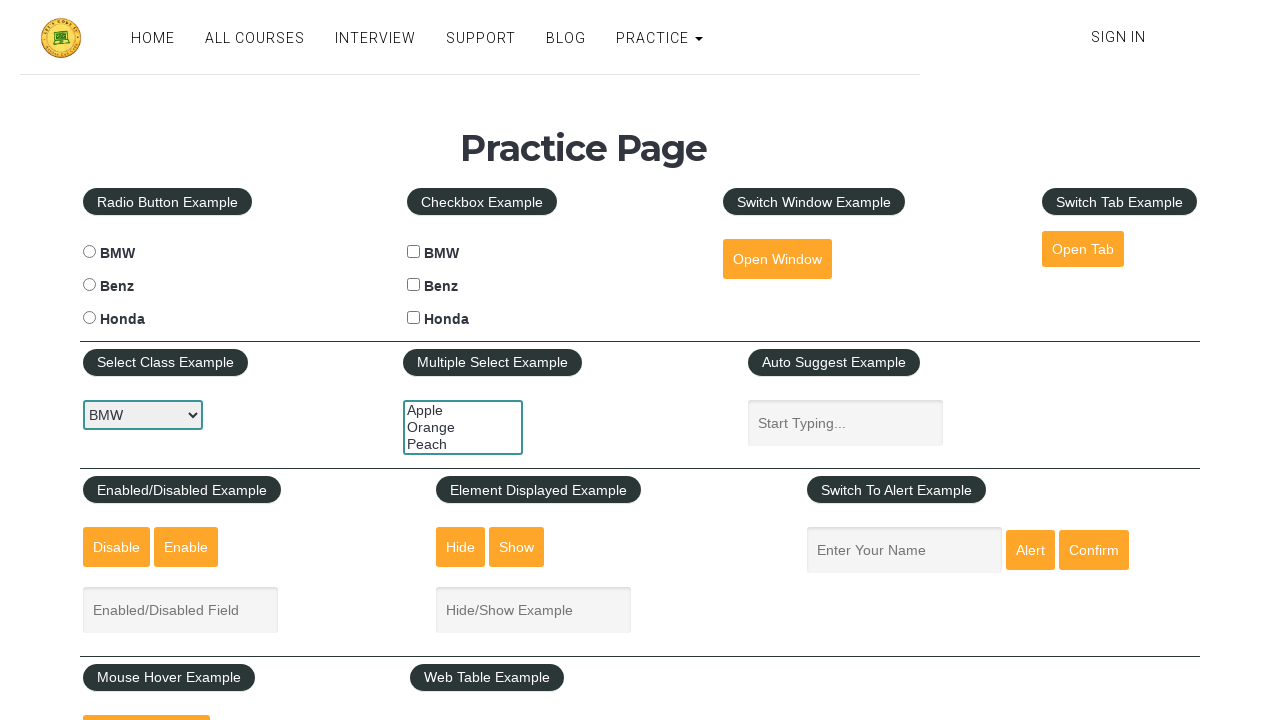

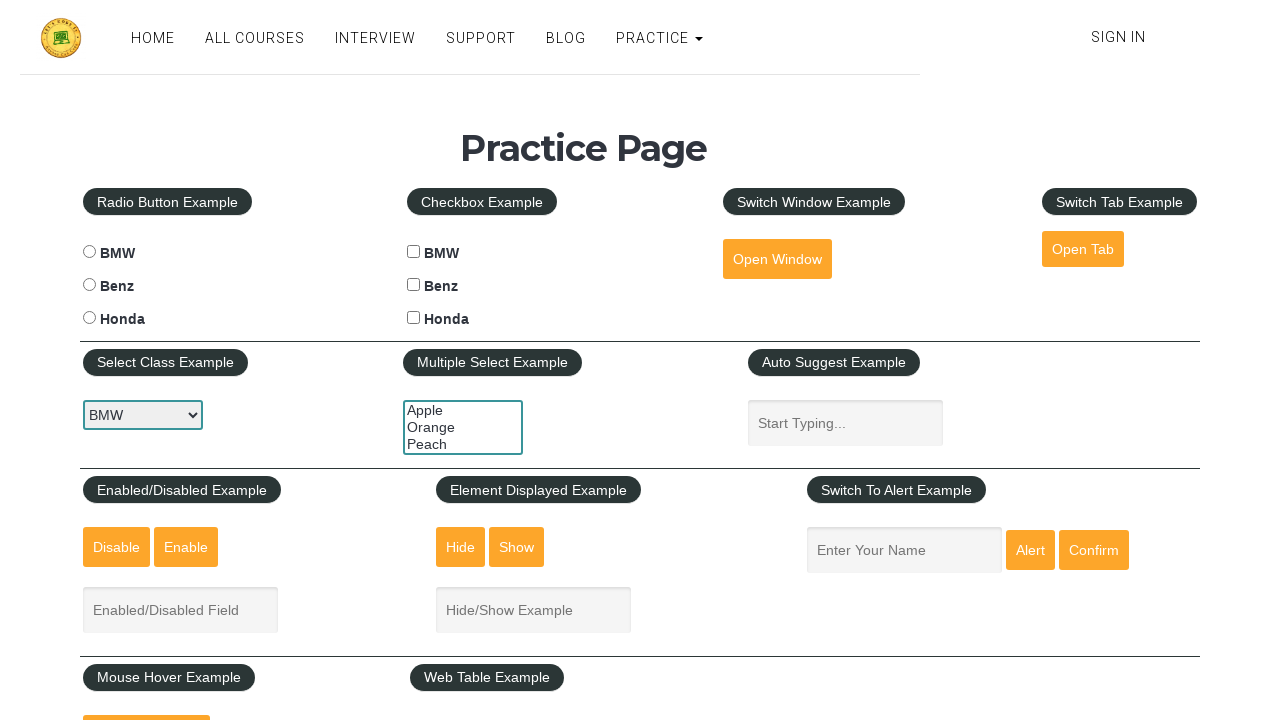